Navigates to a healthcare demo site, clicks the make appointment button, and inspects attributes of form fields on the subsequent page

Starting URL: https://katalon-demo-cura.herokuapp.com/

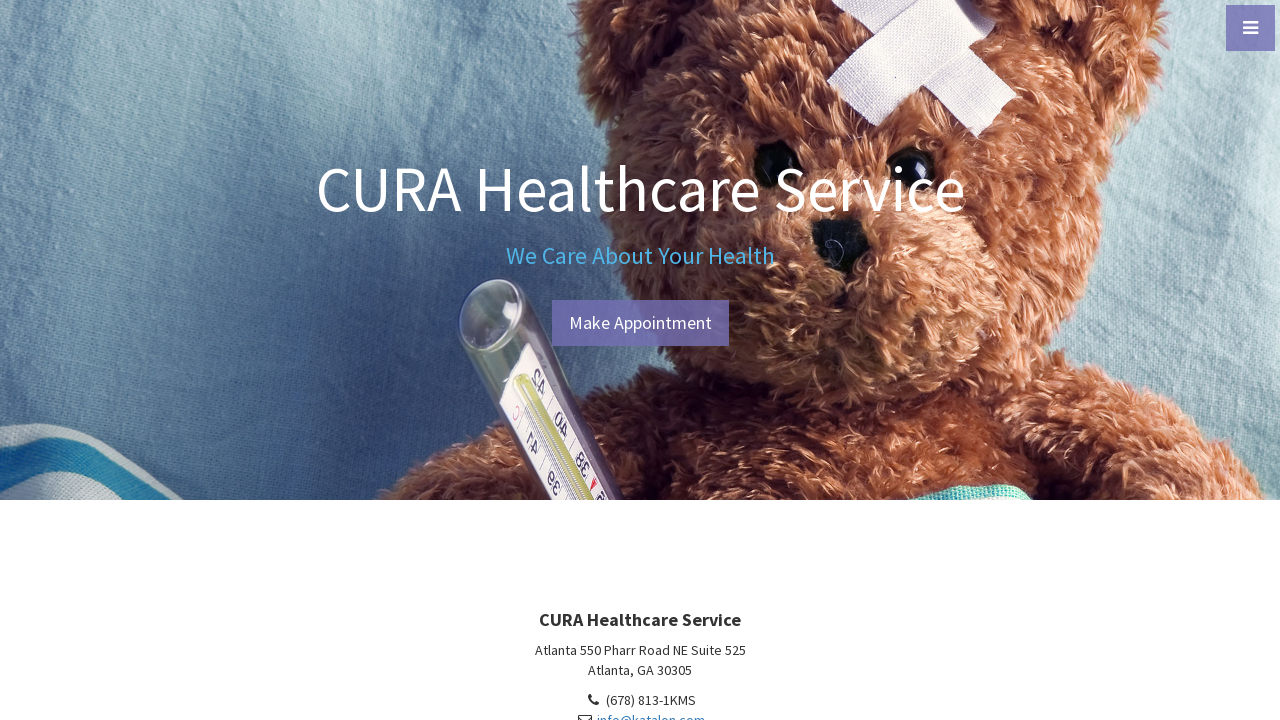

Clicked the Make an Appointment button at (640, 323) on a#btn-make-appointment
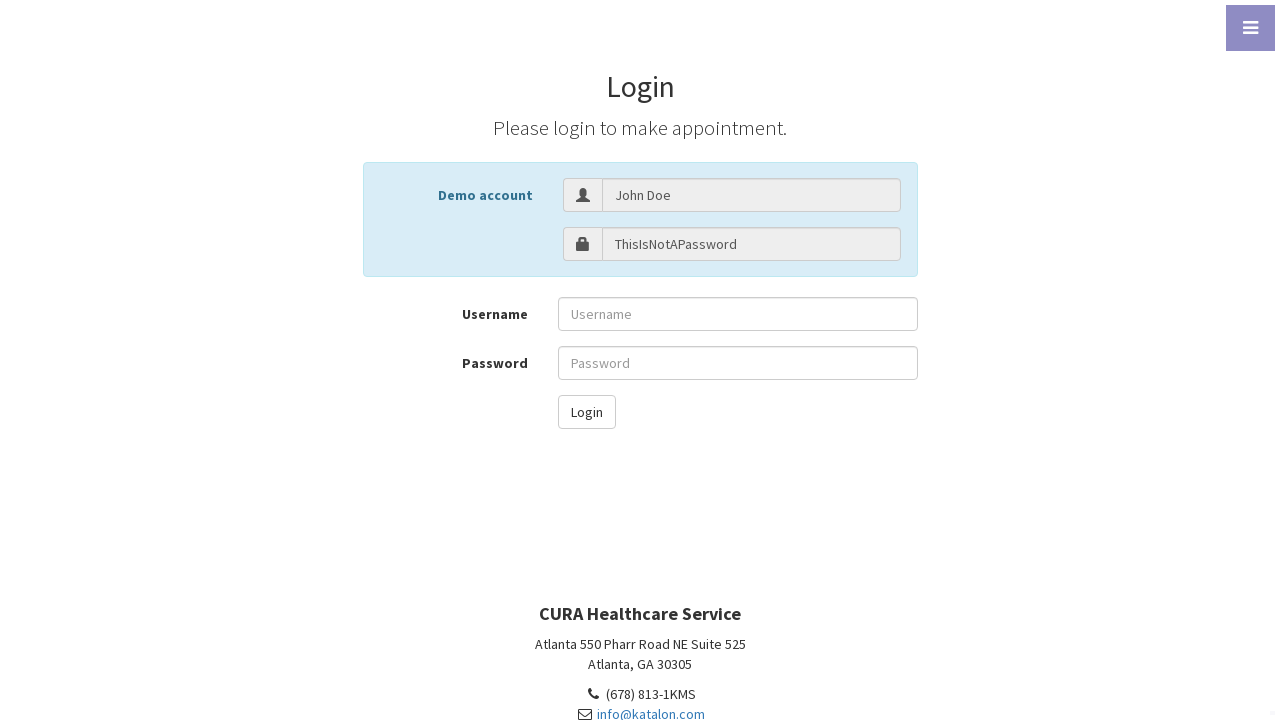

Login form loaded with username field visible
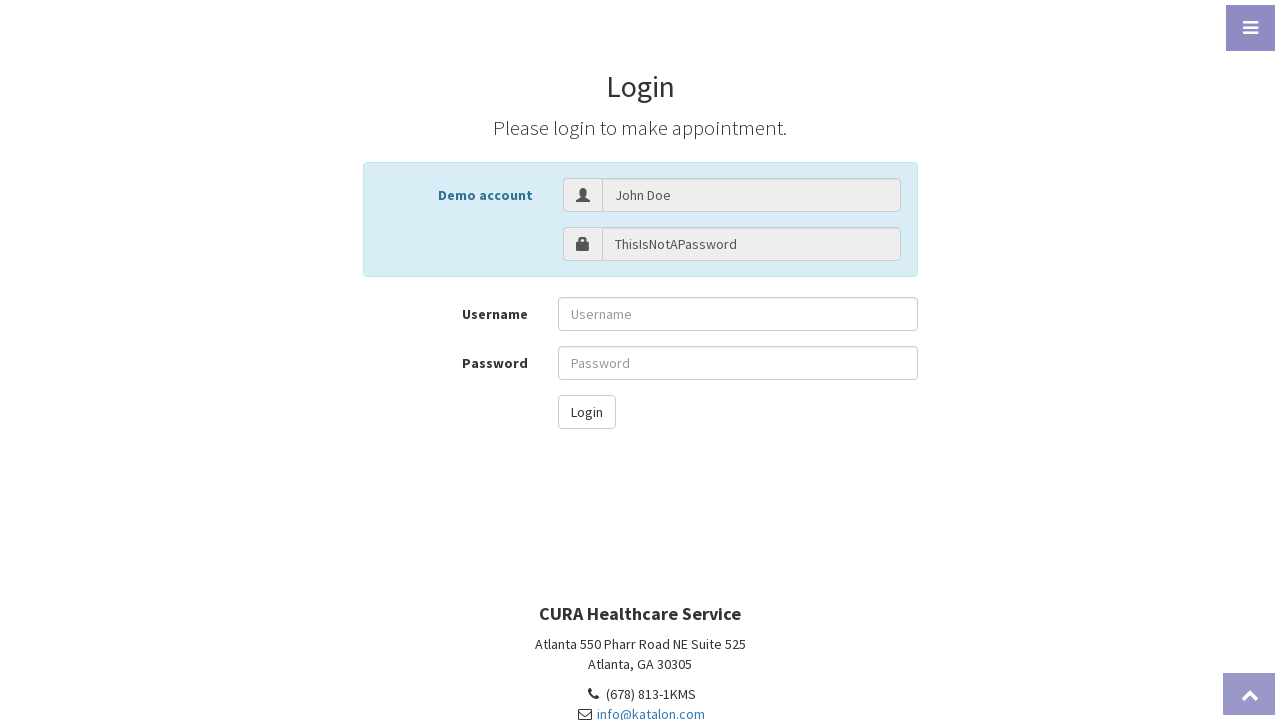

Located the demo username input field
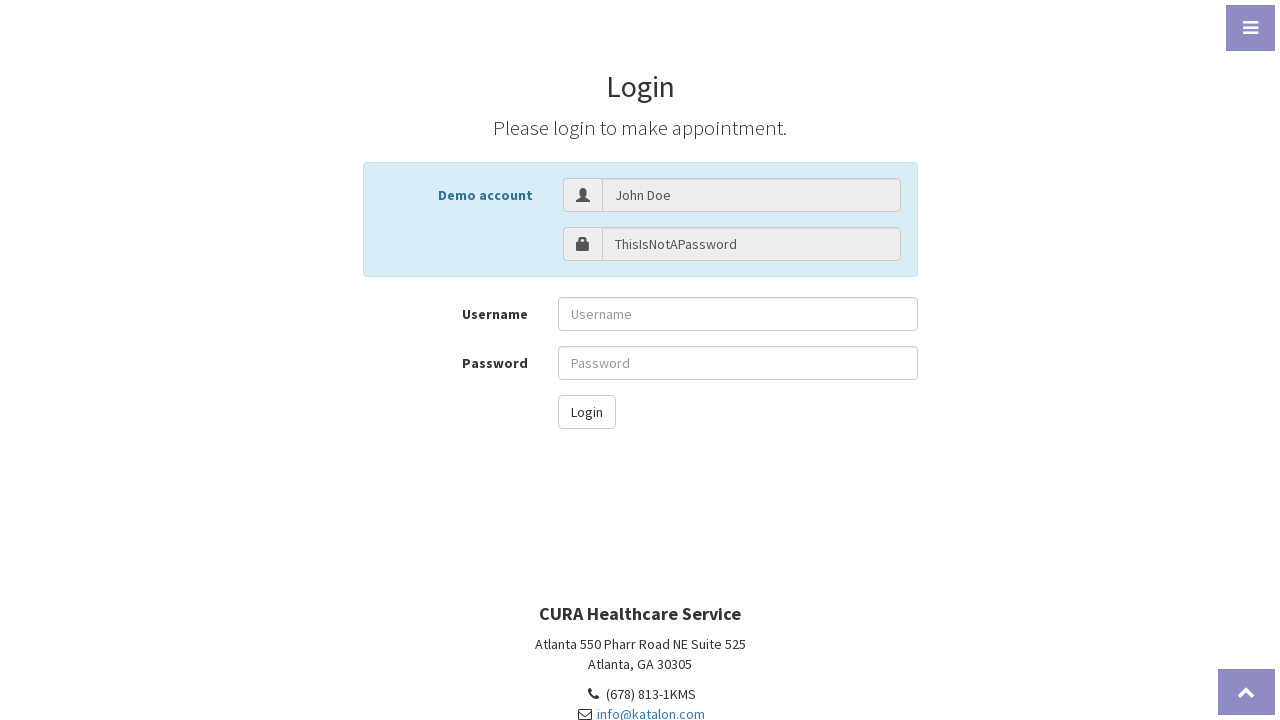

Retrieved inner text from demo username field
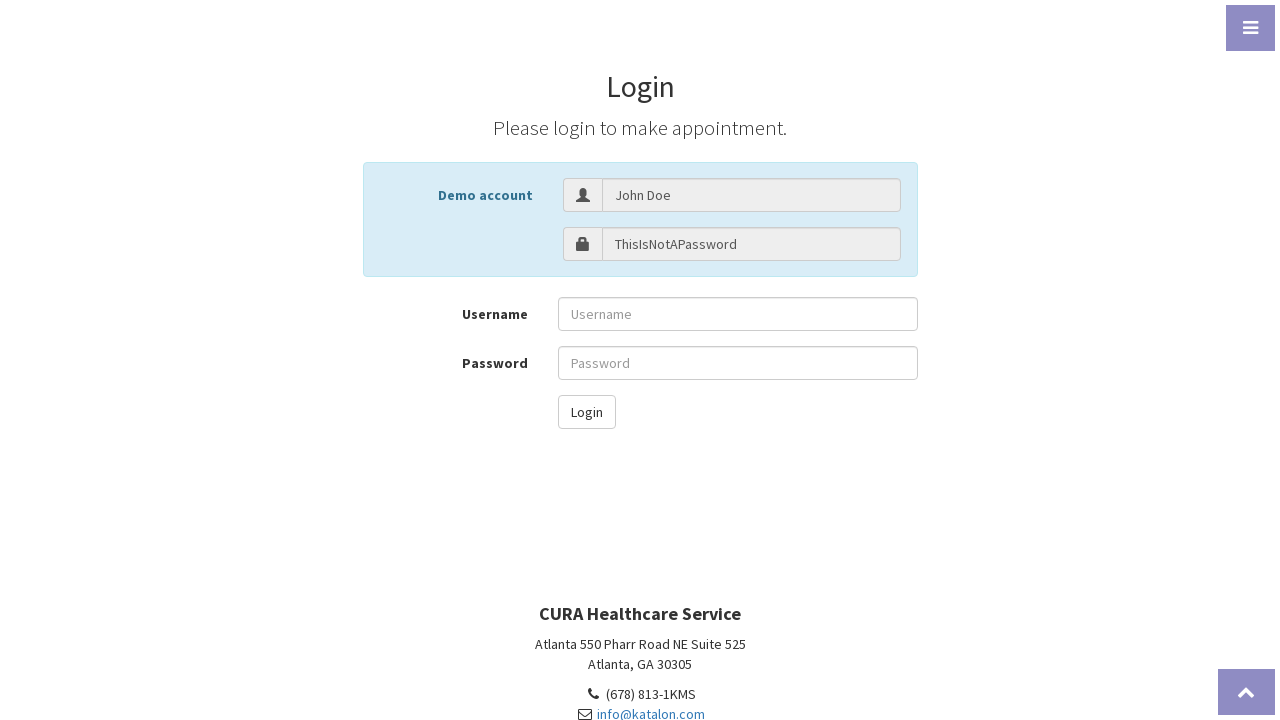

Retrieved 'value' attribute from demo username field
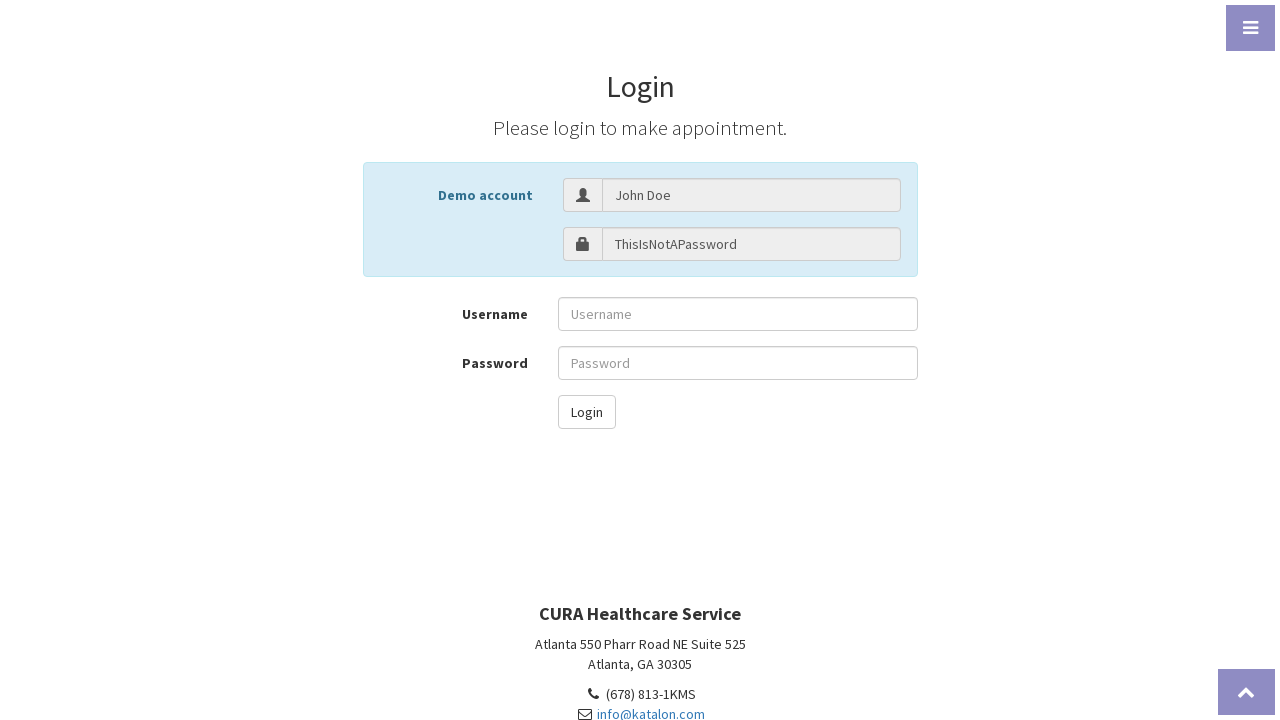

Retrieved 'placeholder' attribute from demo username field
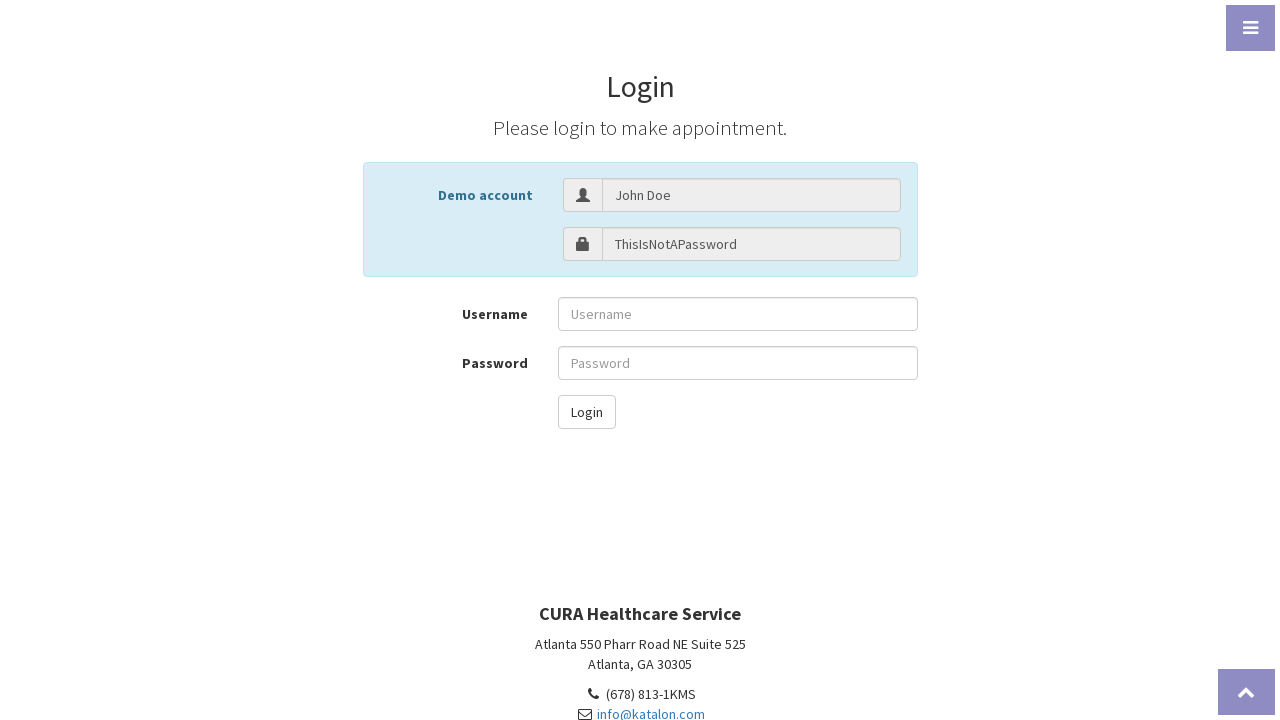

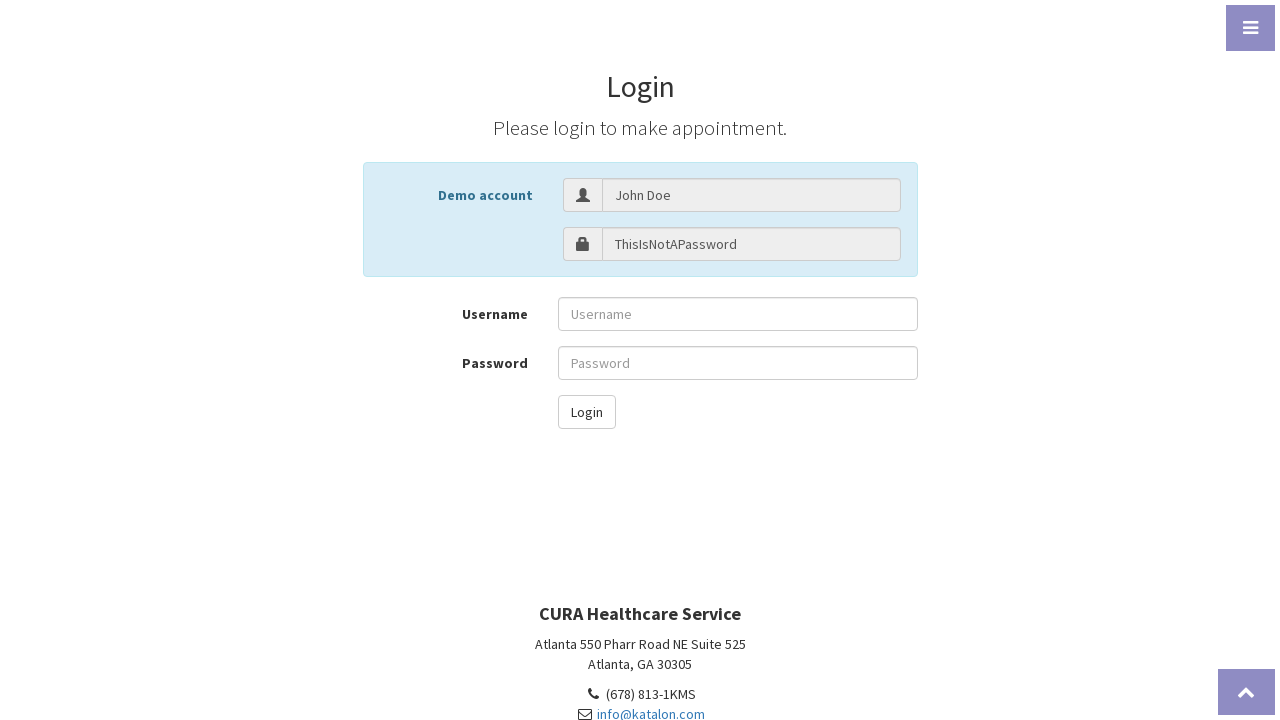